Tests marking individual todo items as complete by clicking their checkboxes

Starting URL: https://demo.playwright.dev/todomvc

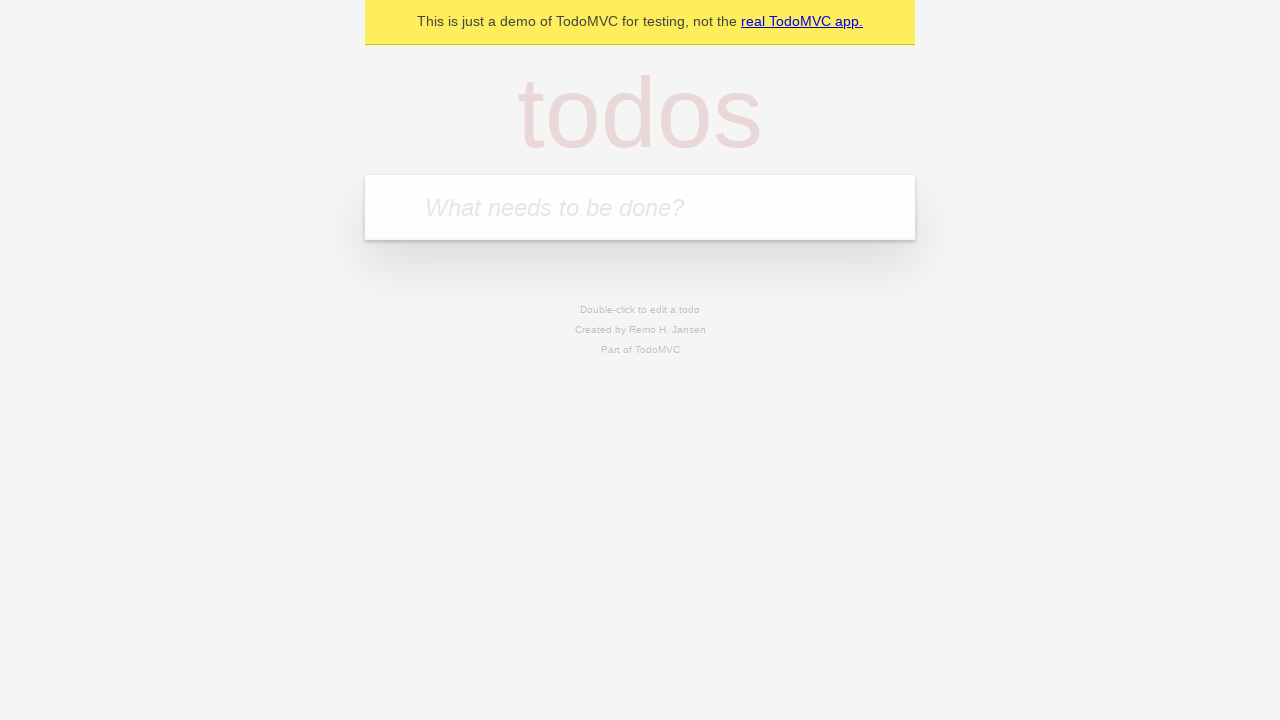

Located the todo input field
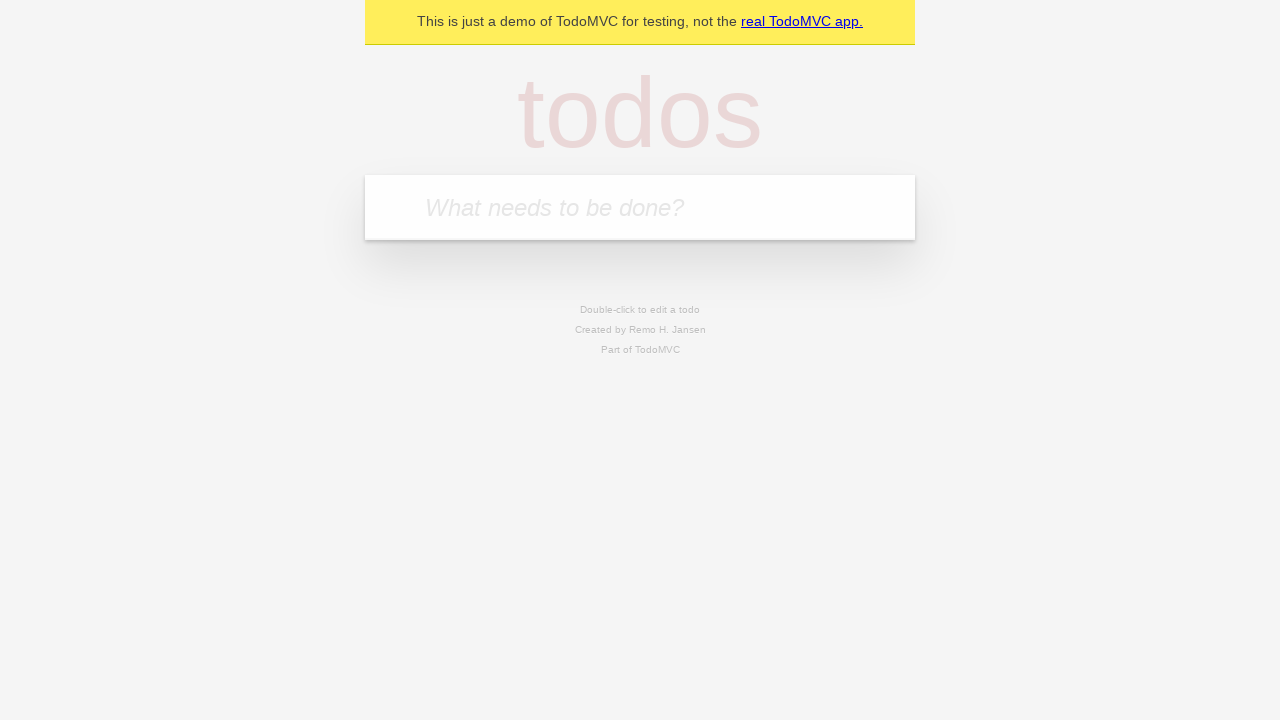

Filled todo input with 'buy some cheese' on internal:attr=[placeholder="What needs to be done?"i]
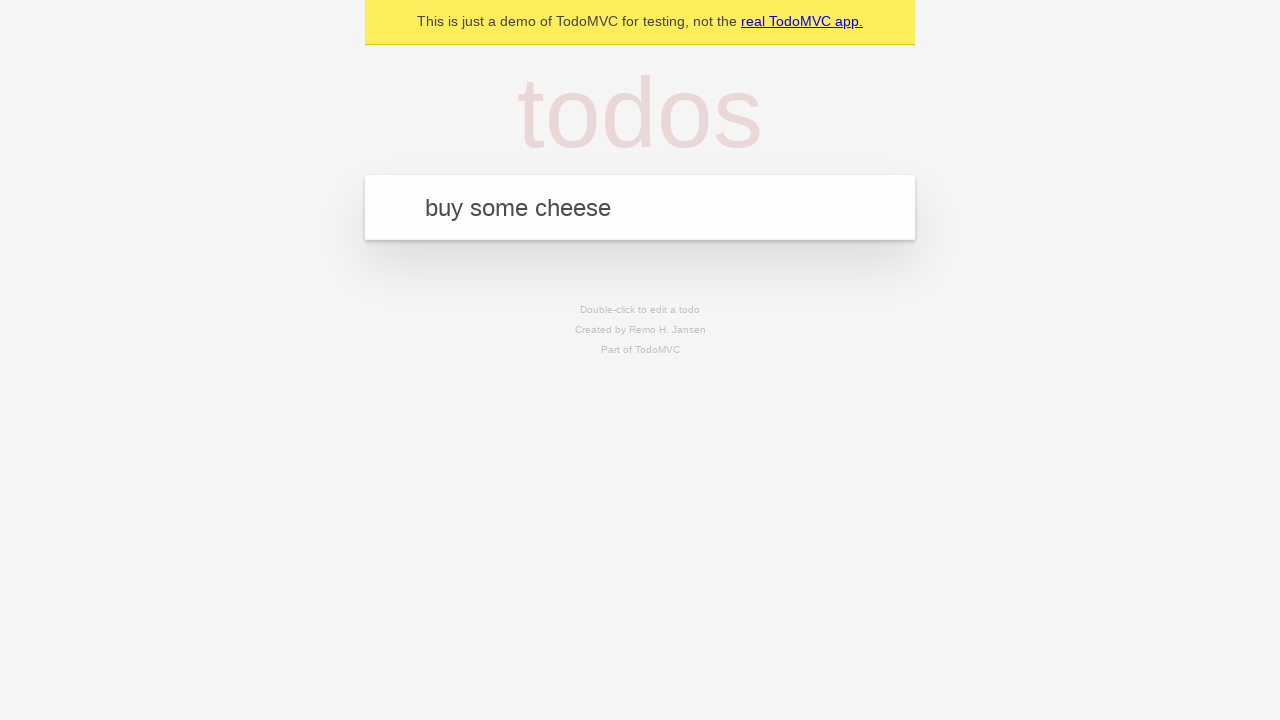

Pressed Enter to create todo item 'buy some cheese' on internal:attr=[placeholder="What needs to be done?"i]
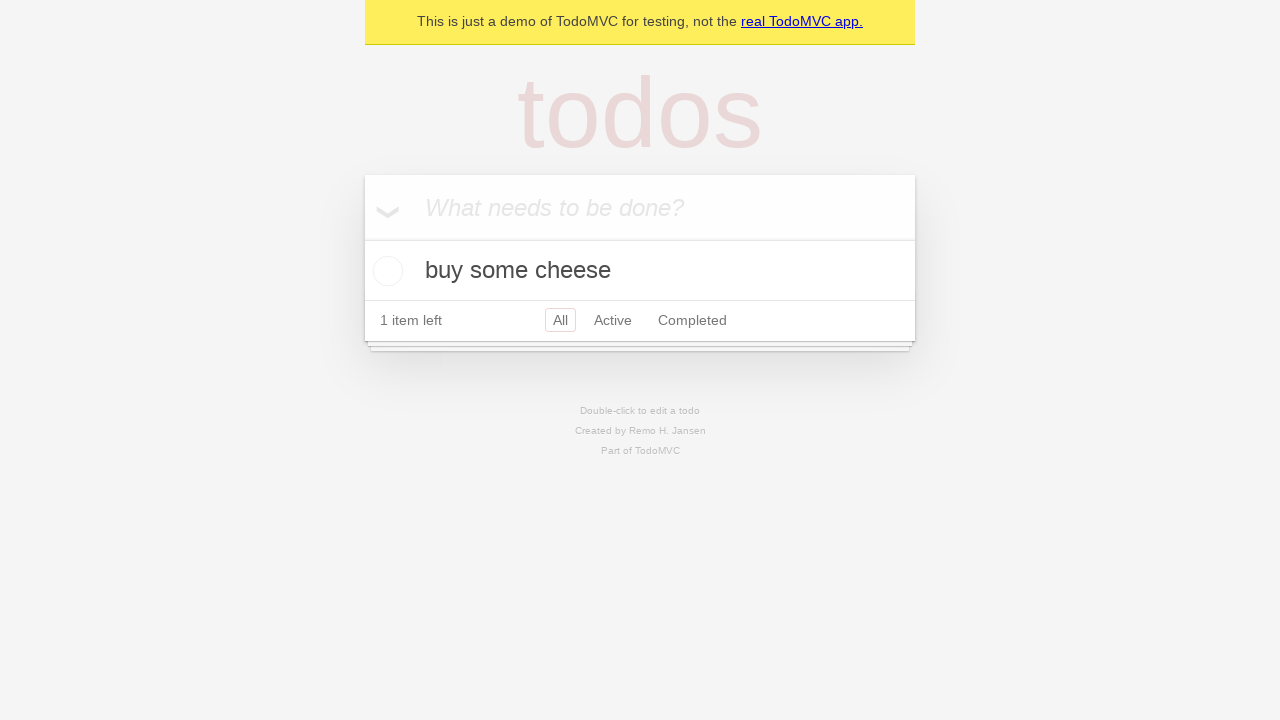

Filled todo input with 'feed the cat' on internal:attr=[placeholder="What needs to be done?"i]
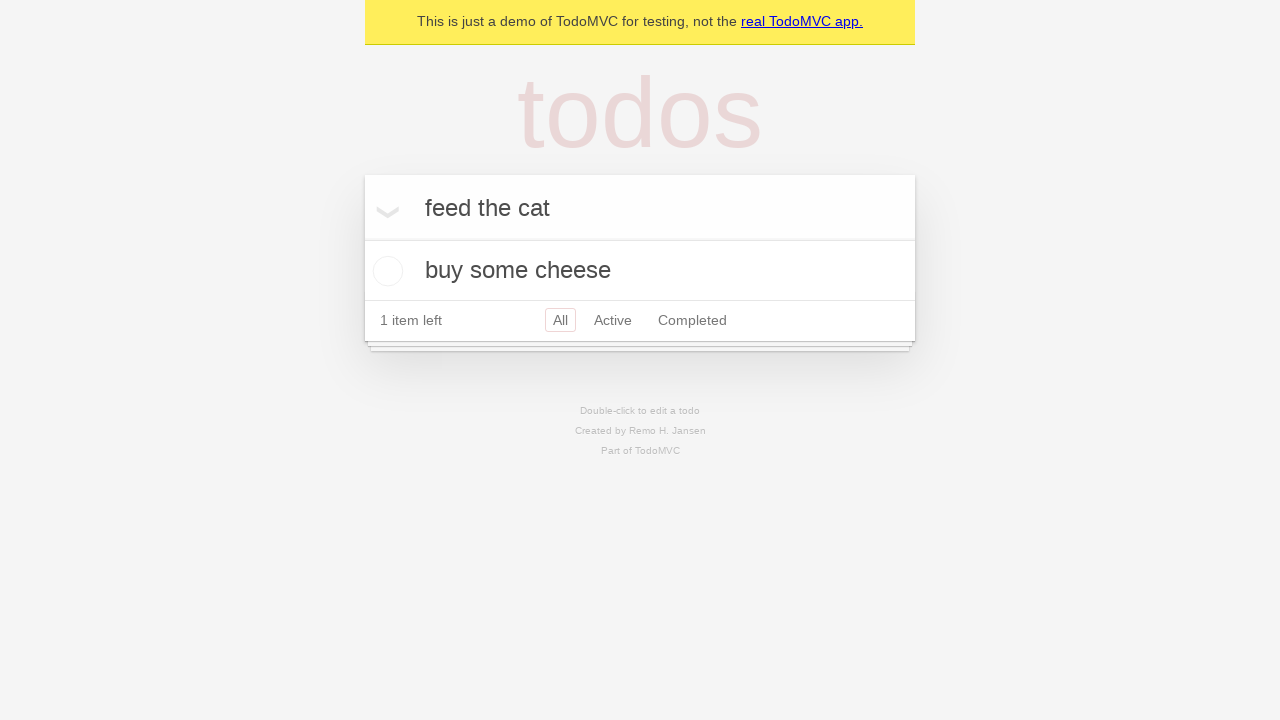

Pressed Enter to create todo item 'feed the cat' on internal:attr=[placeholder="What needs to be done?"i]
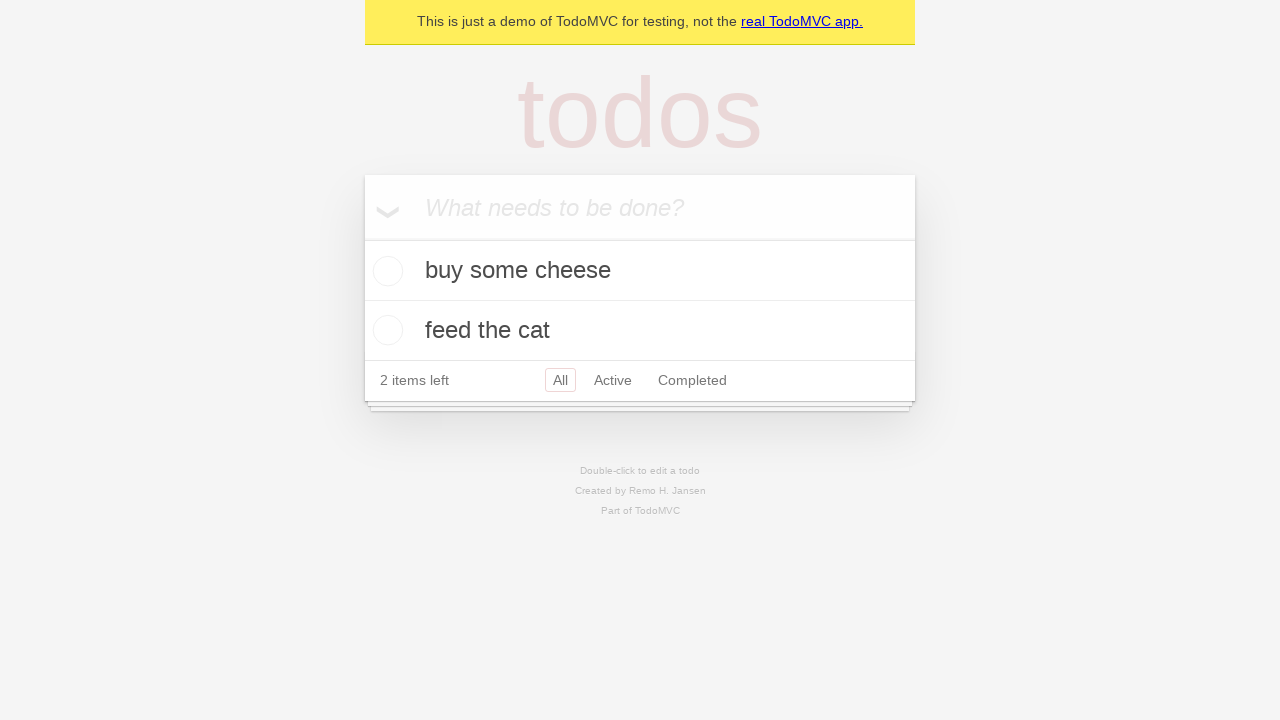

Located first todo item
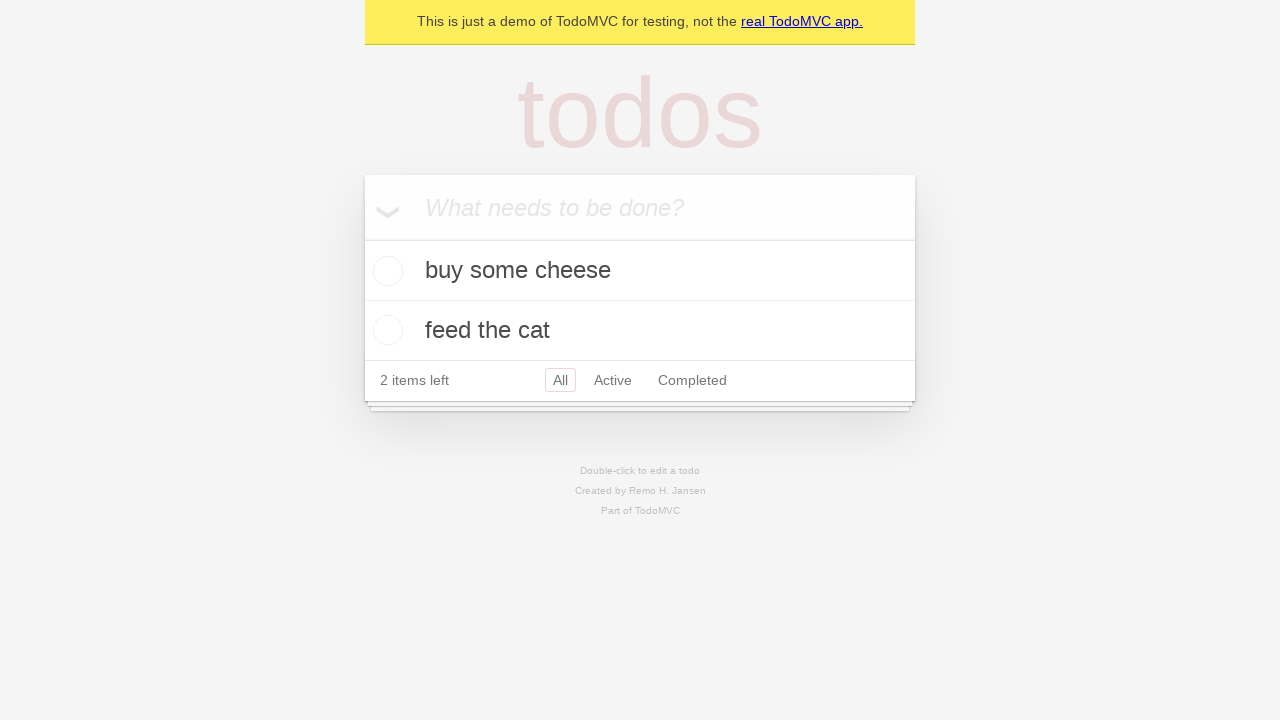

Marked first todo item as complete at (385, 271) on internal:testid=[data-testid="todo-item"s] >> nth=0 >> internal:role=checkbox
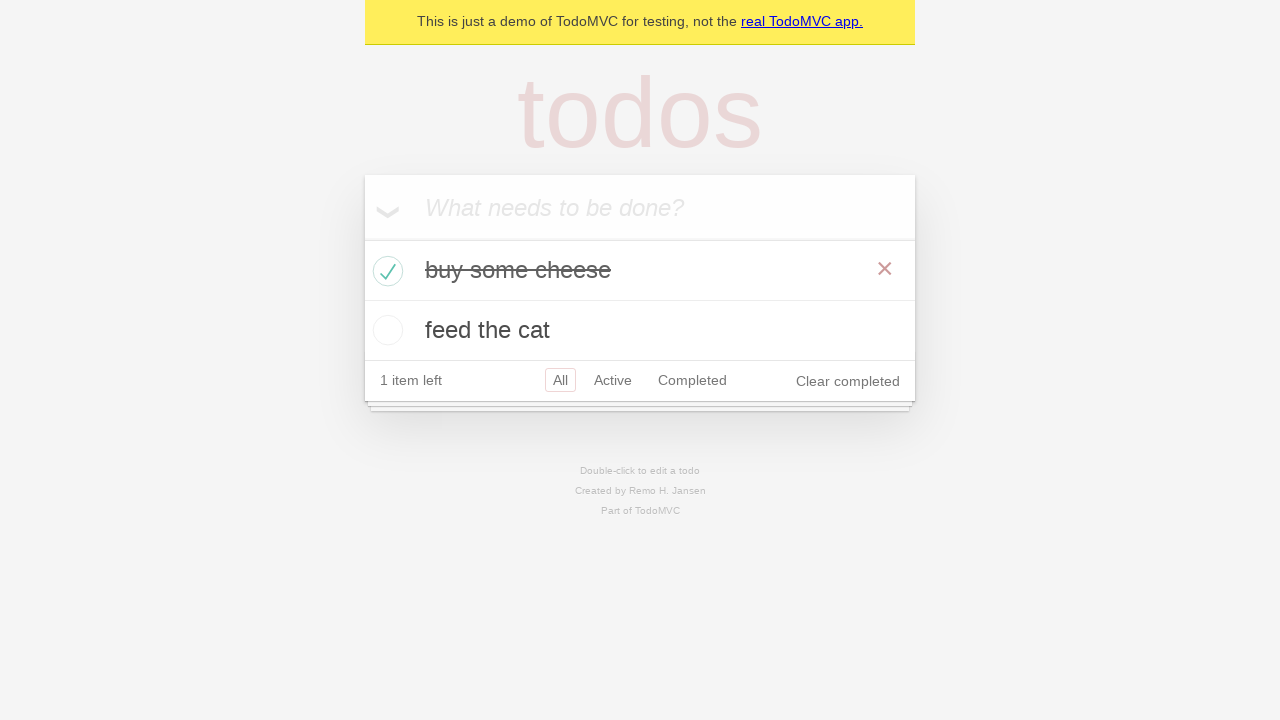

Located second todo item
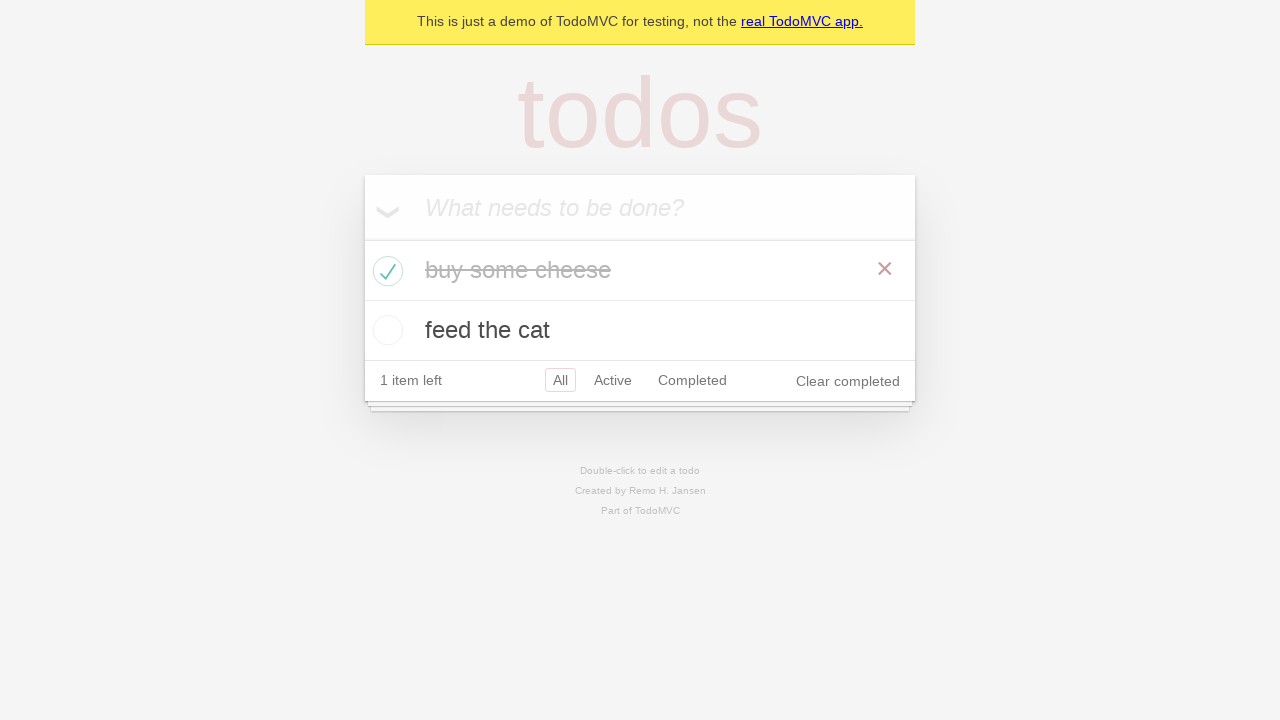

Marked second todo item as complete at (385, 330) on internal:testid=[data-testid="todo-item"s] >> nth=1 >> internal:role=checkbox
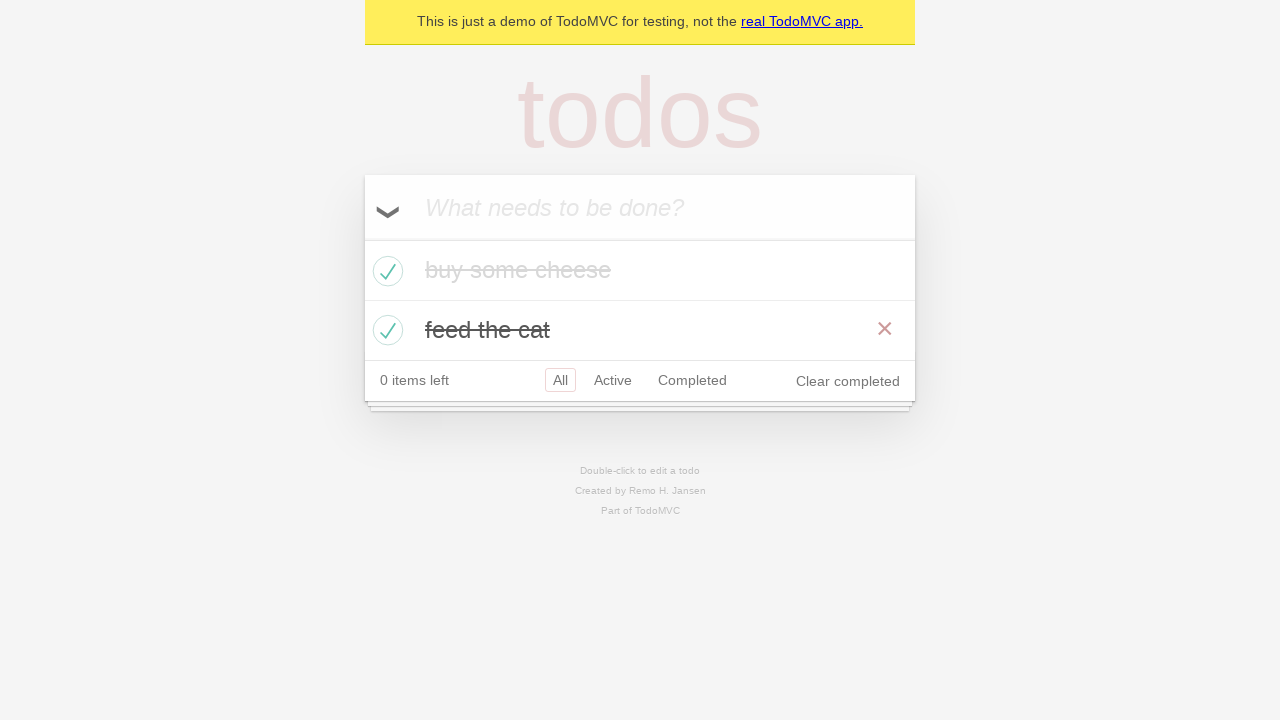

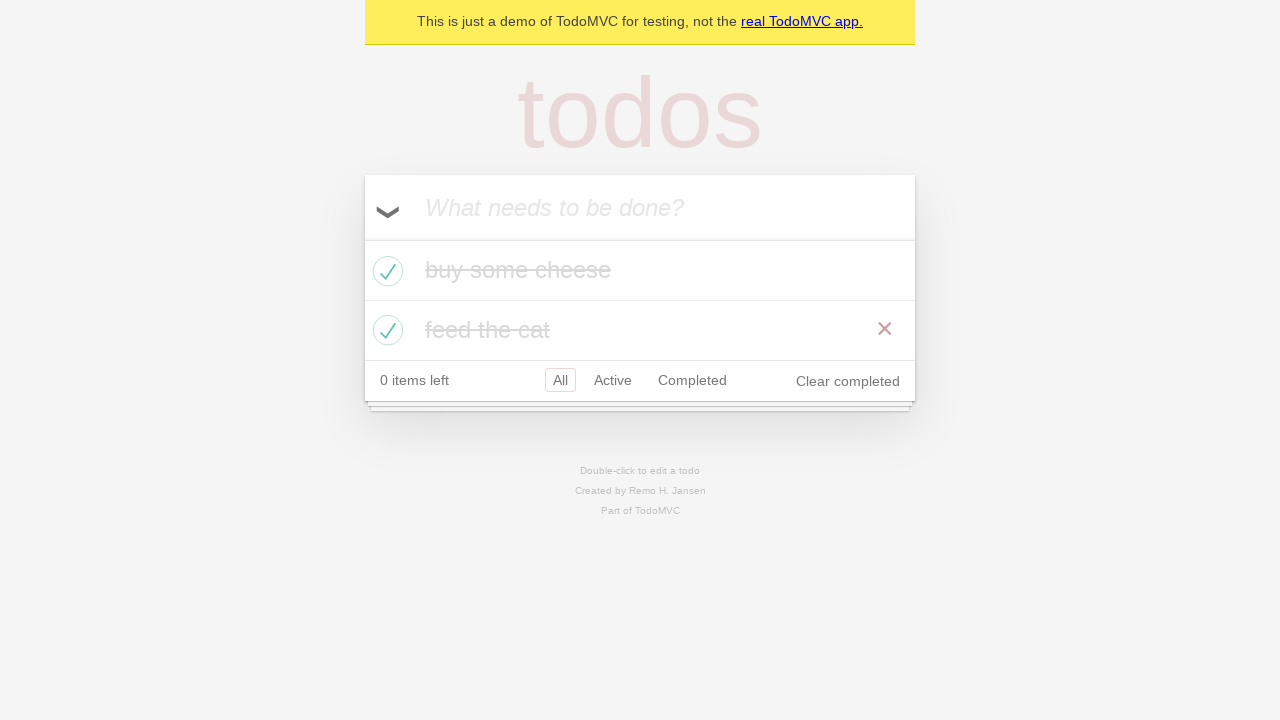